Tests a user registration form by filling in first name and last name fields, then clicking the submit button.

Starting URL: https://trytestingthis.netlify.app/

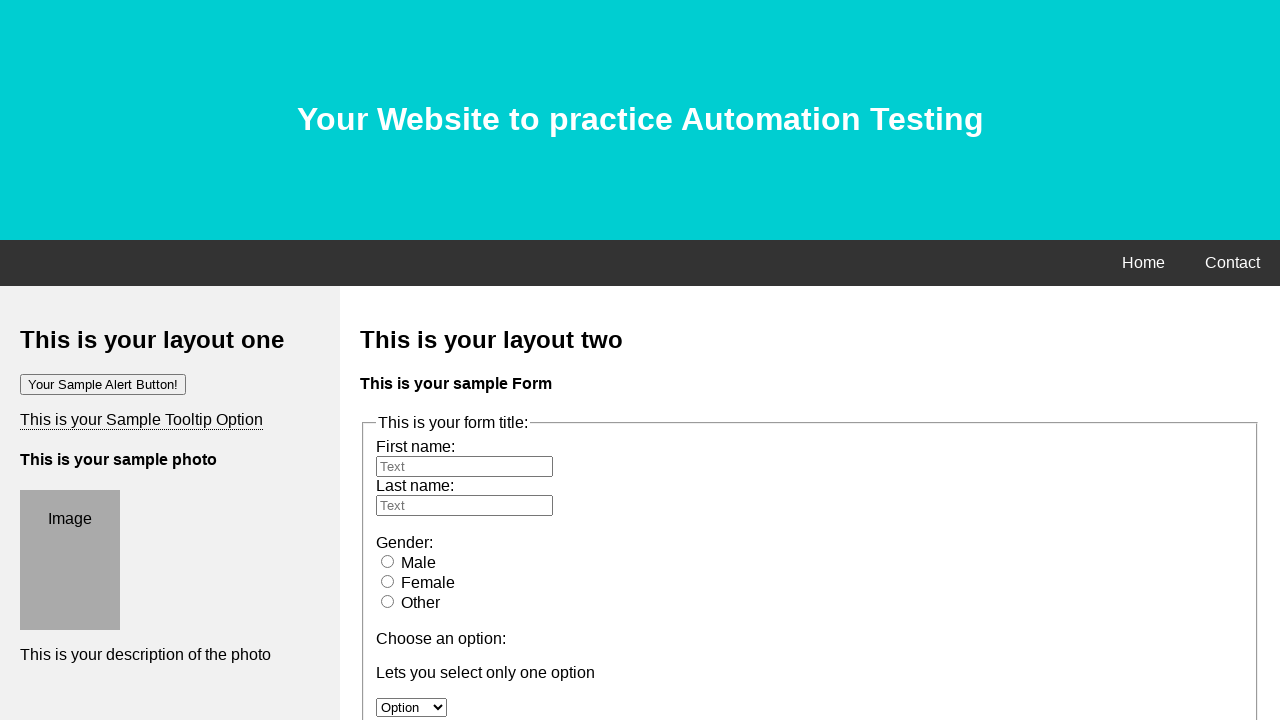

Filled first name field with 'Vinit' on #fname
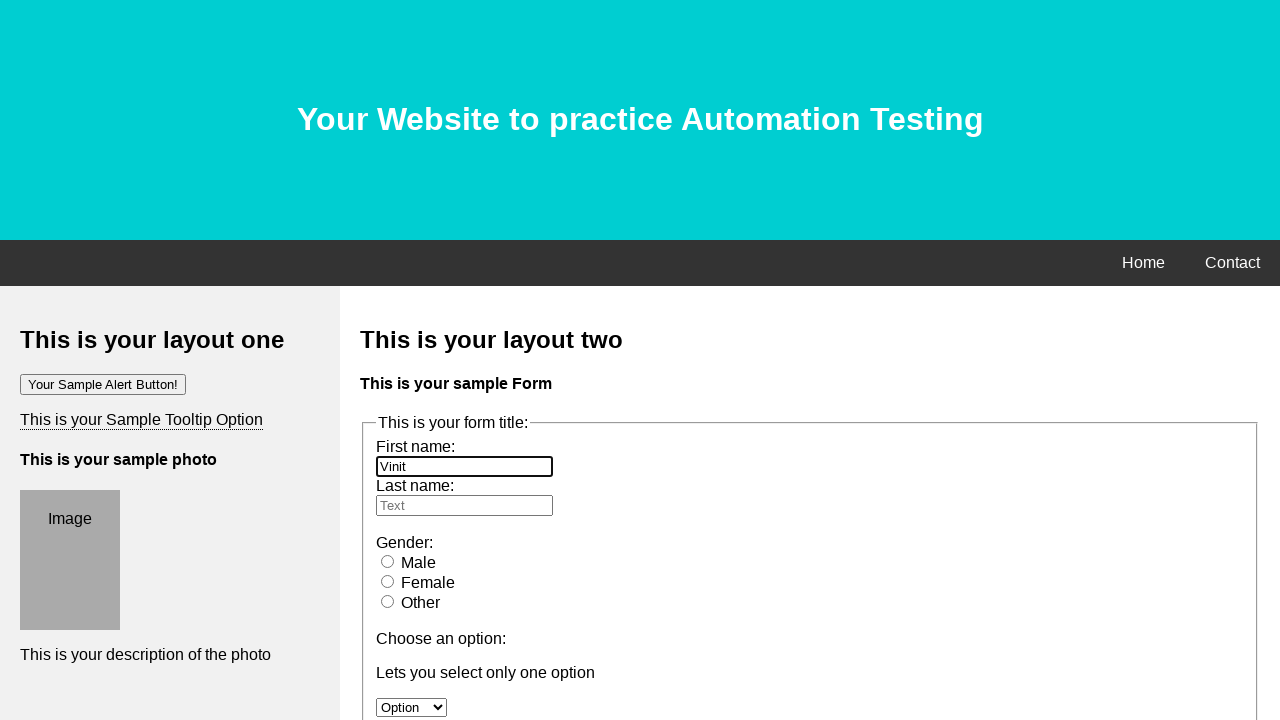

Filled last name field with 'Kumar' on #lname
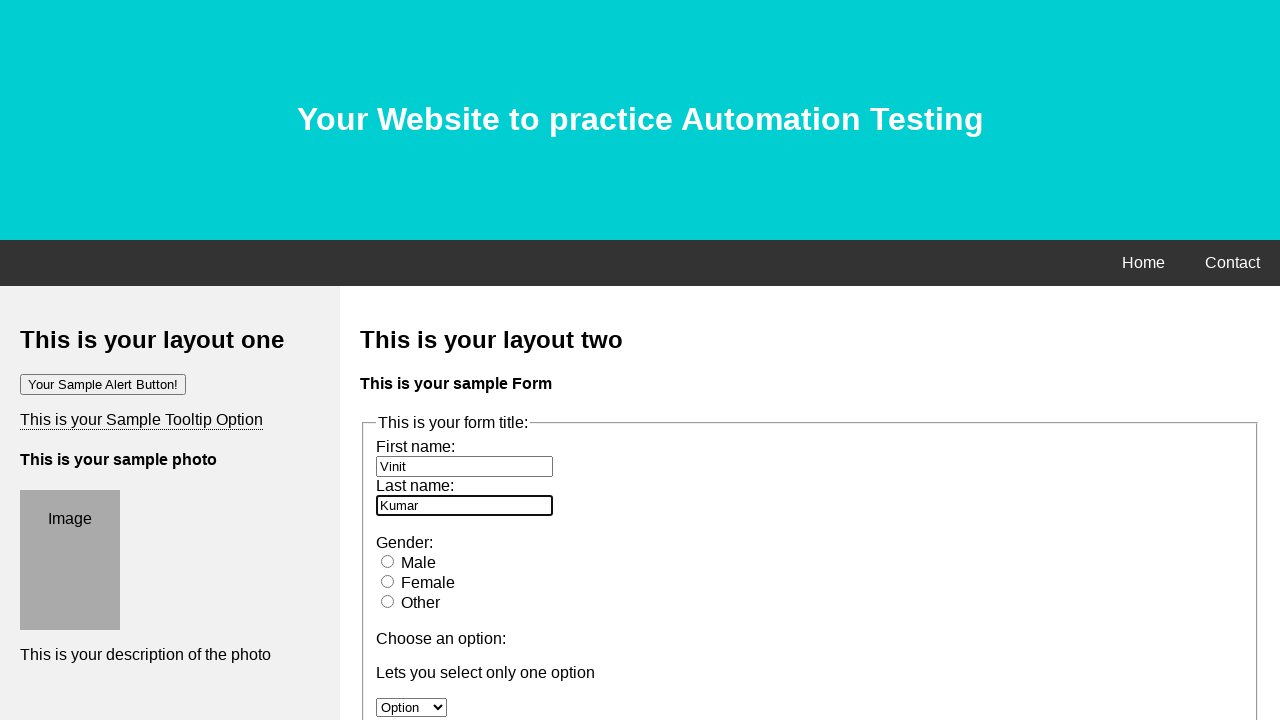

Clicked submit button to register user at (404, 361) on xpath=//*[text() = ' Submit']
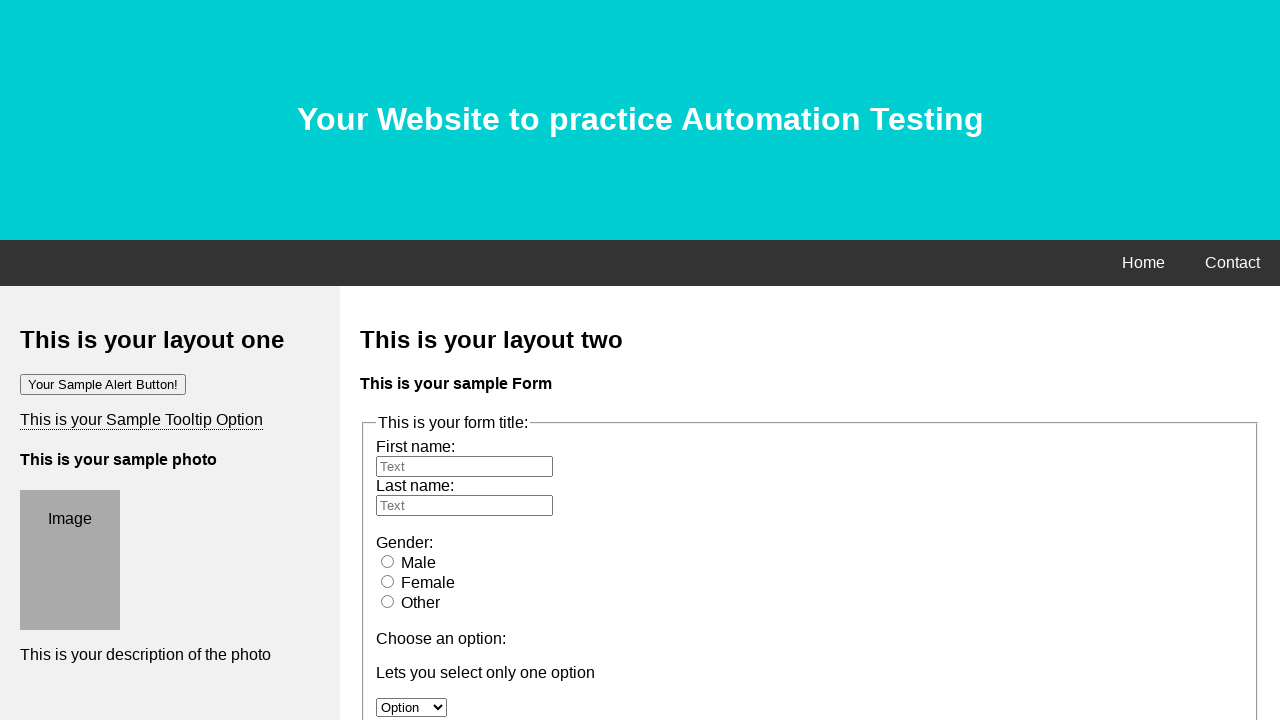

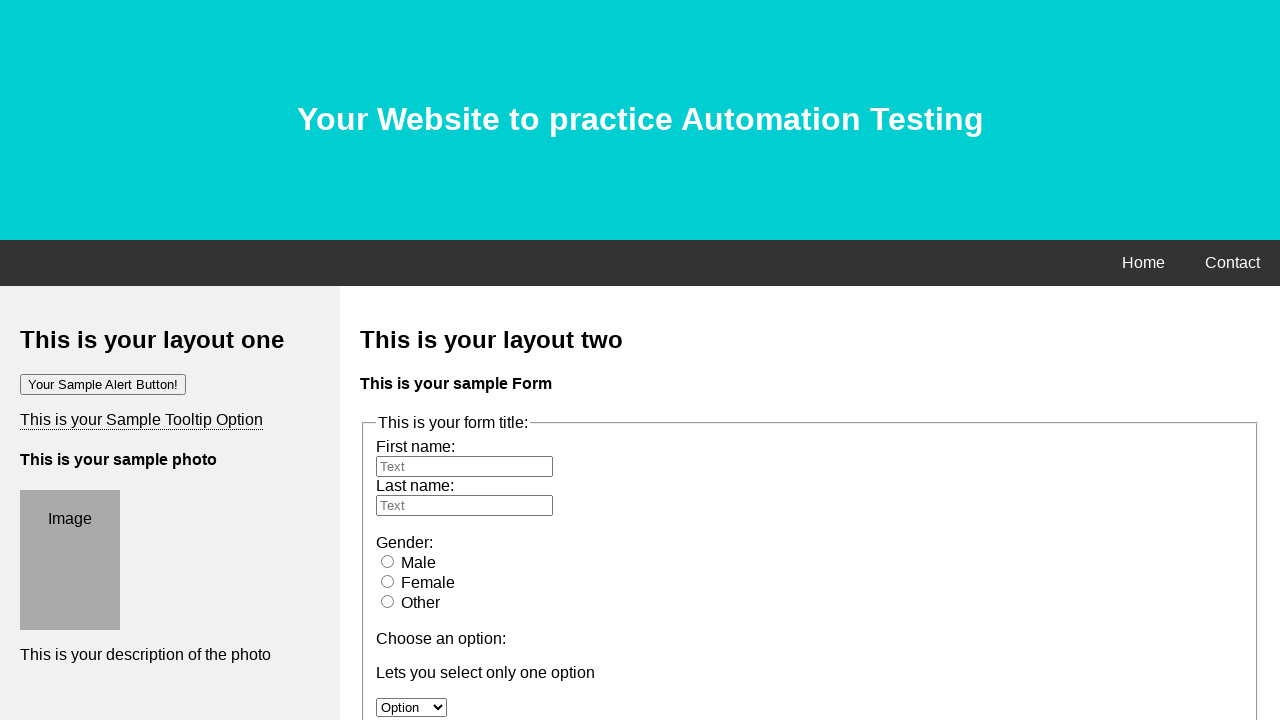